Tests document validation functionality by entering an invalid identifier and verifying the error message appears

Starting URL: https://portal.undb.edu.br/Corpore.net/Source/Rpt-GeradorRelatoriosNet/RM.Rpt.Reports/Anonymous/RptFindReportByGuid.aspx

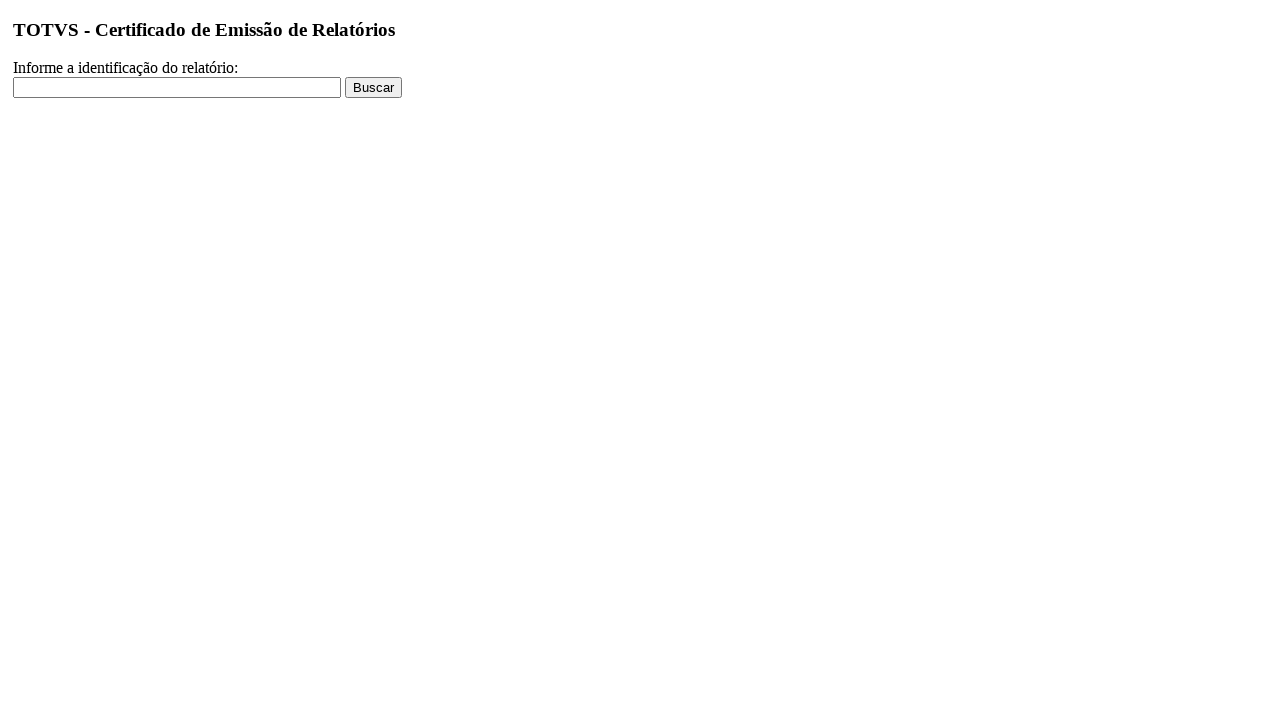

Filled report identification field with invalid identifier 'UASHUSHU' on #txtGuid
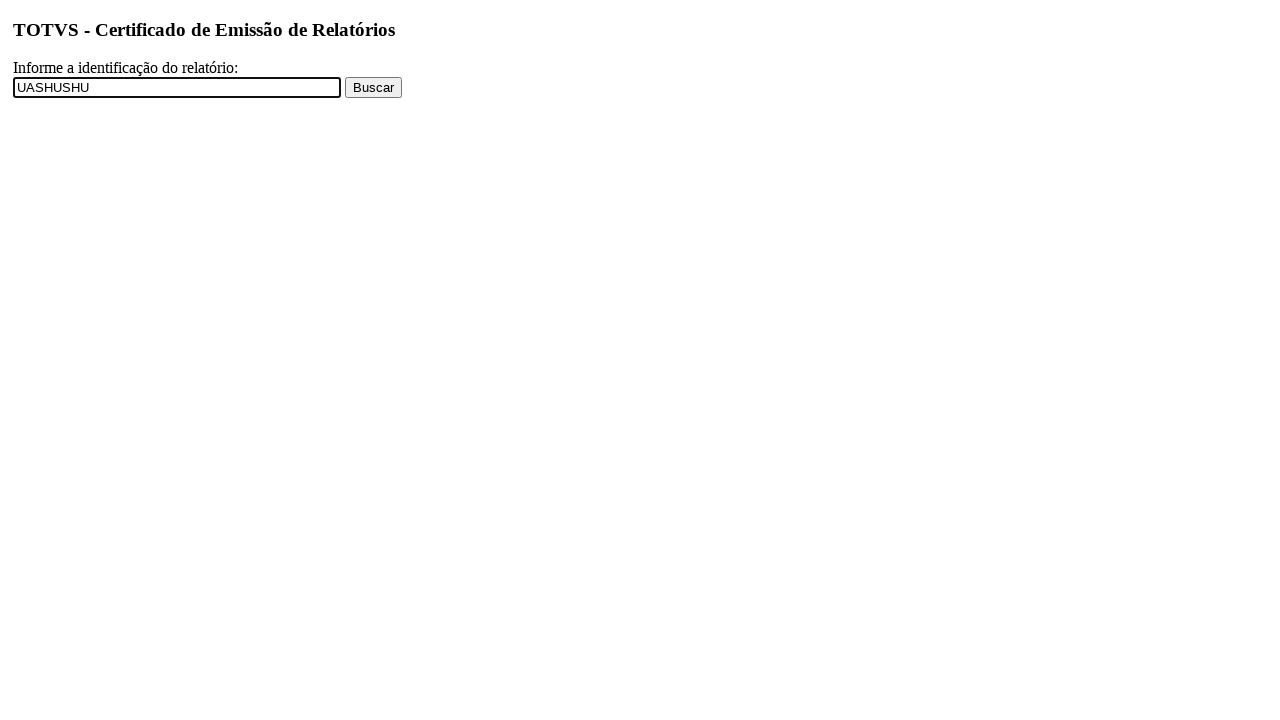

Clicked search button to validate document at (374, 88) on #btnBuscar
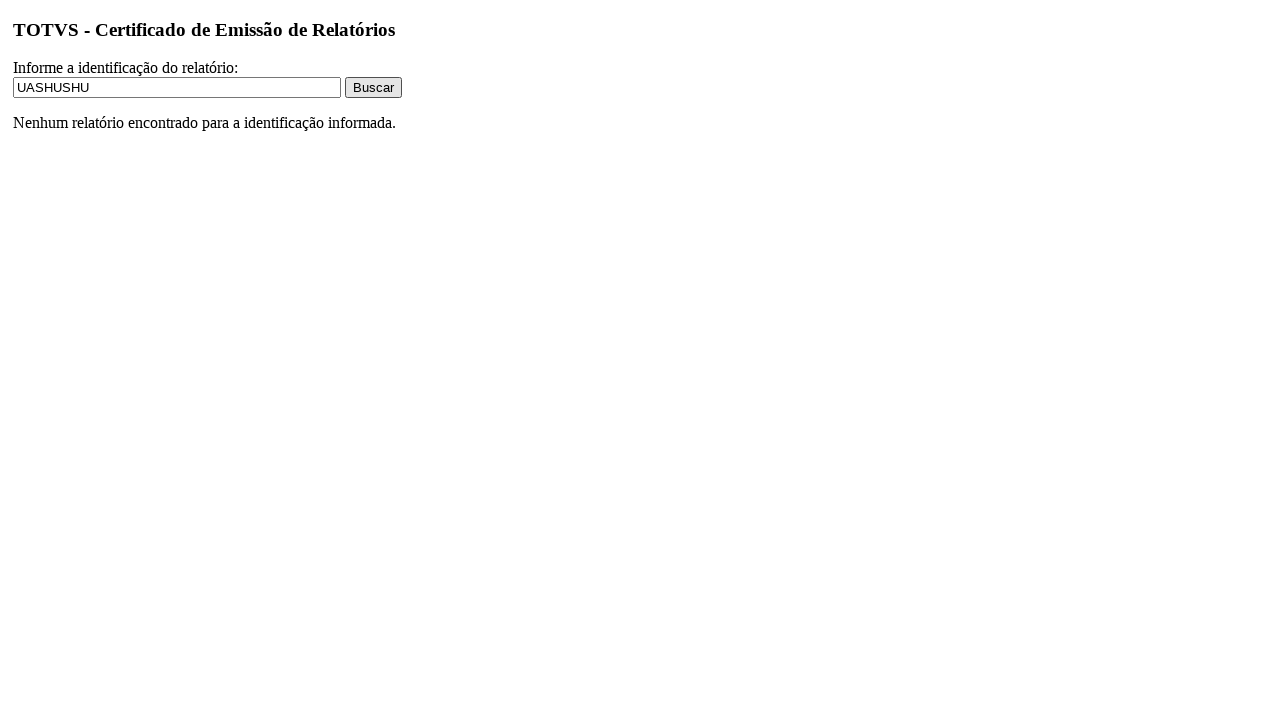

Verified error message appeared: 'Nenhum relatório encontrado para a identificação informada.'
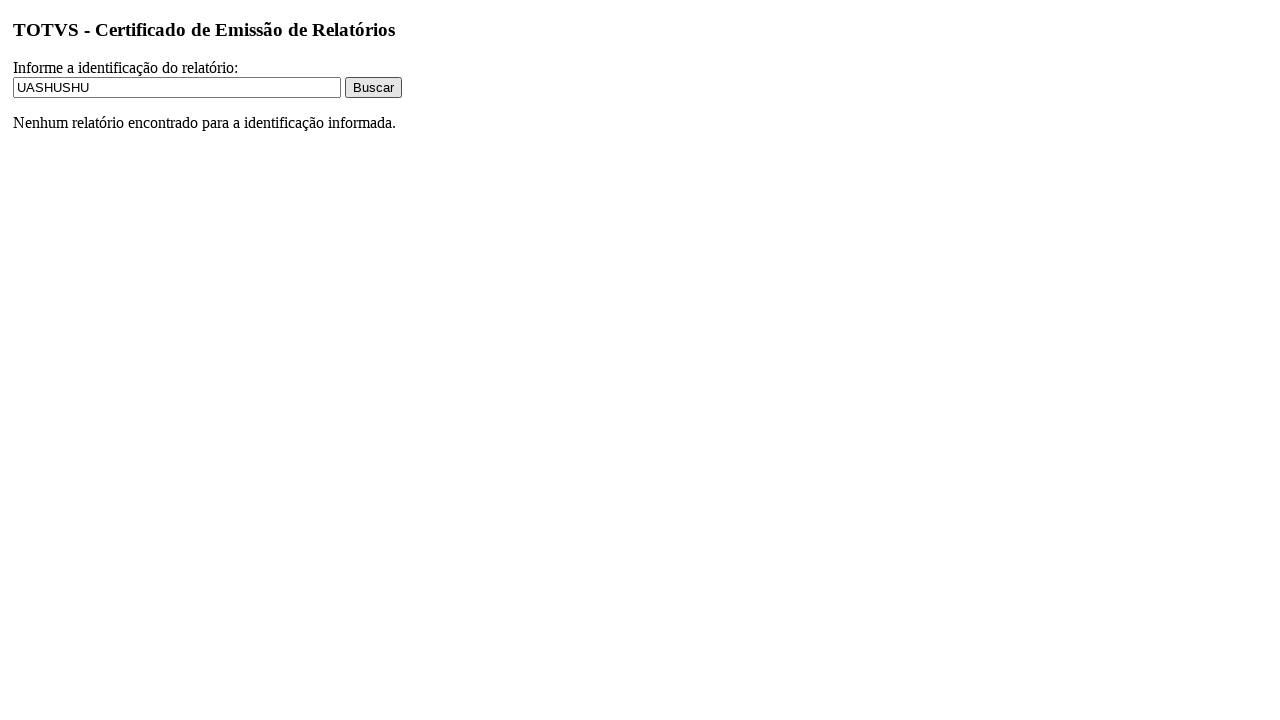

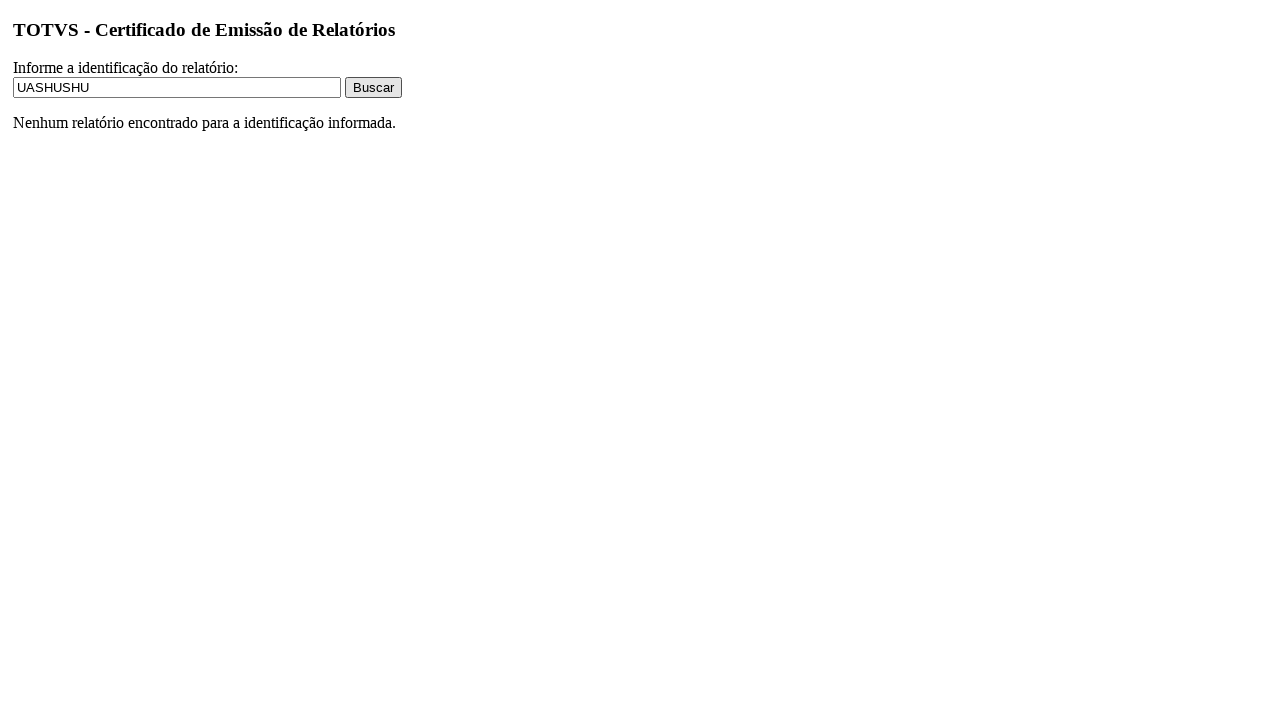